Tests drag and drop functionality on a horizontal slider by clicking and dragging the slider element to move it, then verifying the slider value changed.

Starting URL: https://the-internet.herokuapp.com/horizontal_slider

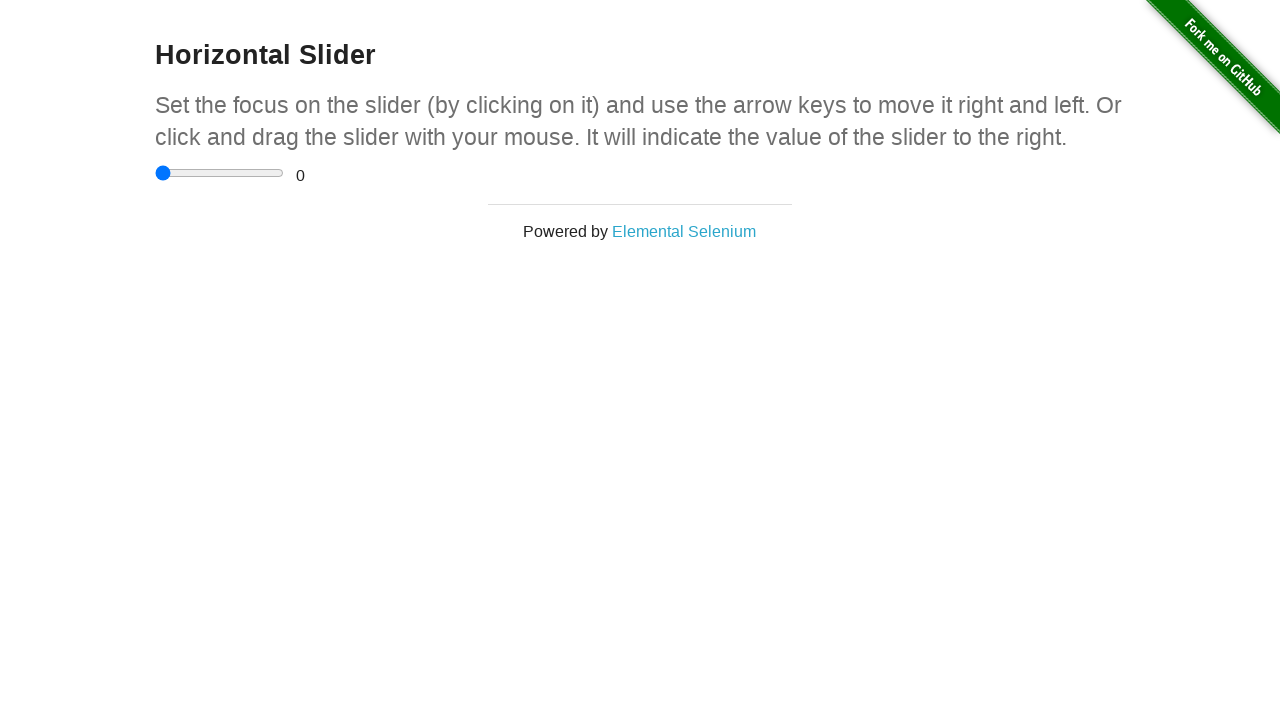

Navigated to horizontal slider page
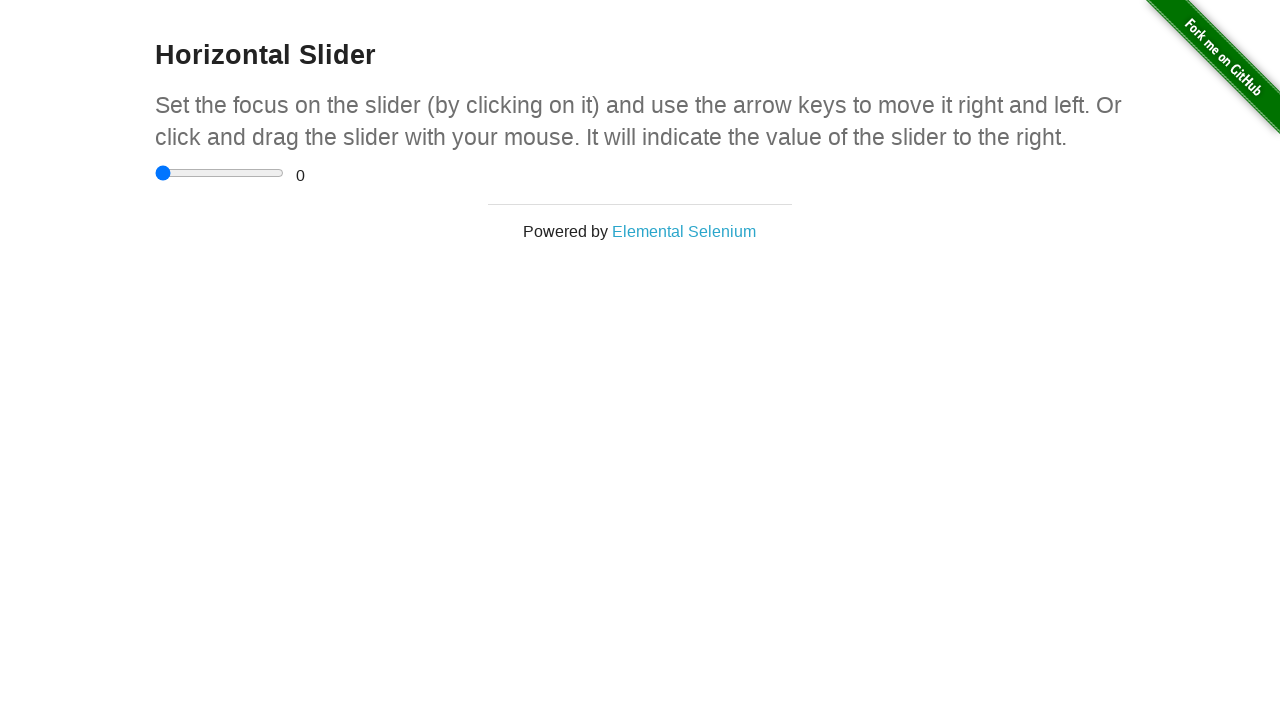

Horizontal slider element loaded
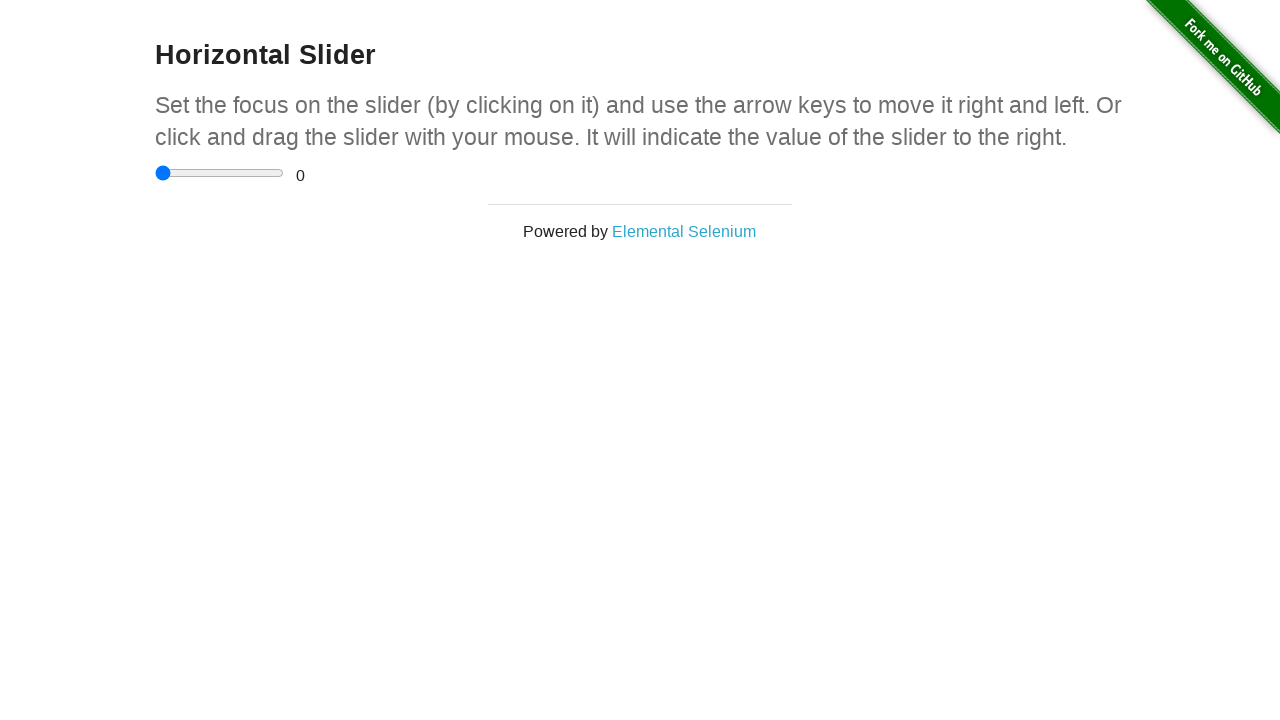

Retrieved slider bounding box coordinates
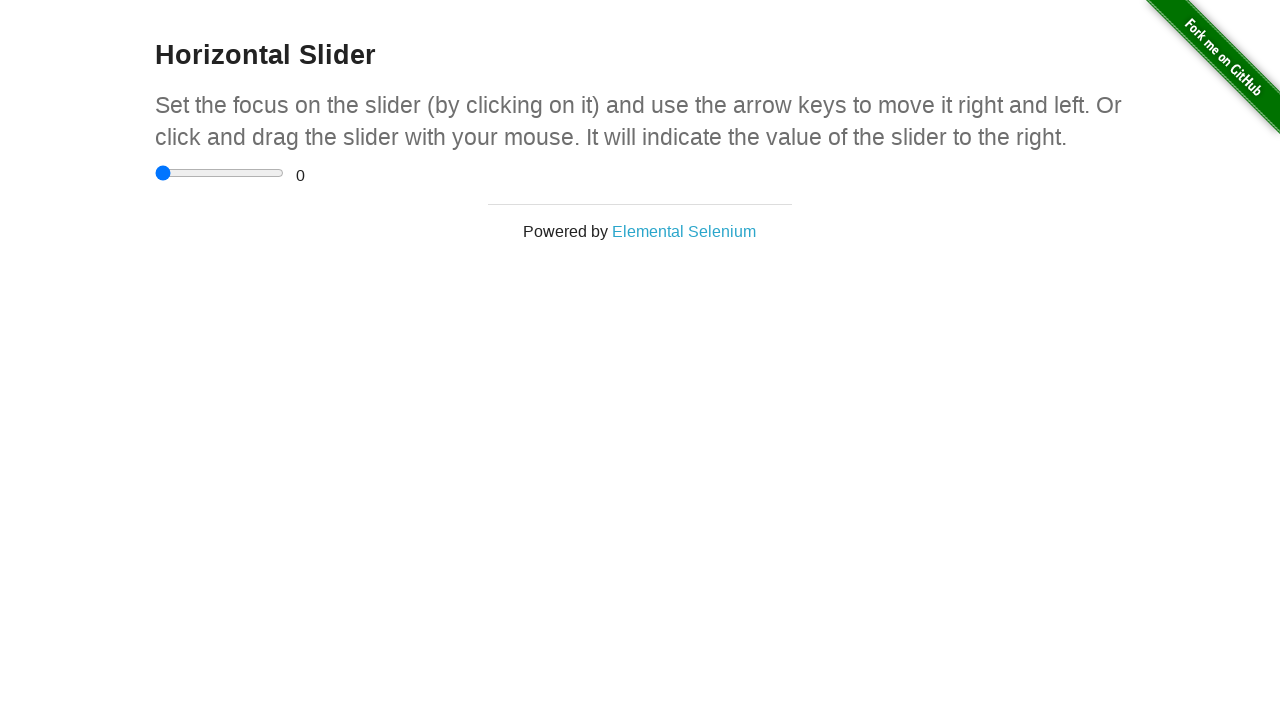

Moved mouse to left side of slider at (155, 173)
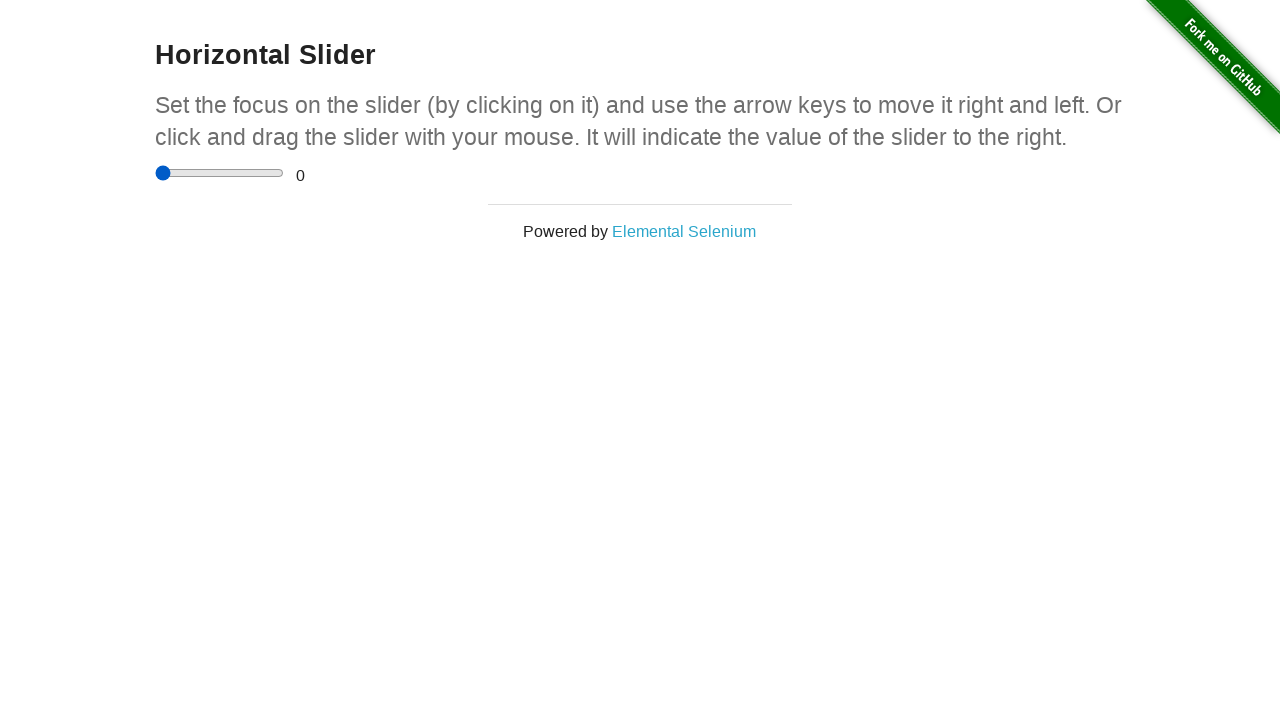

Mouse button pressed down on slider at (155, 173)
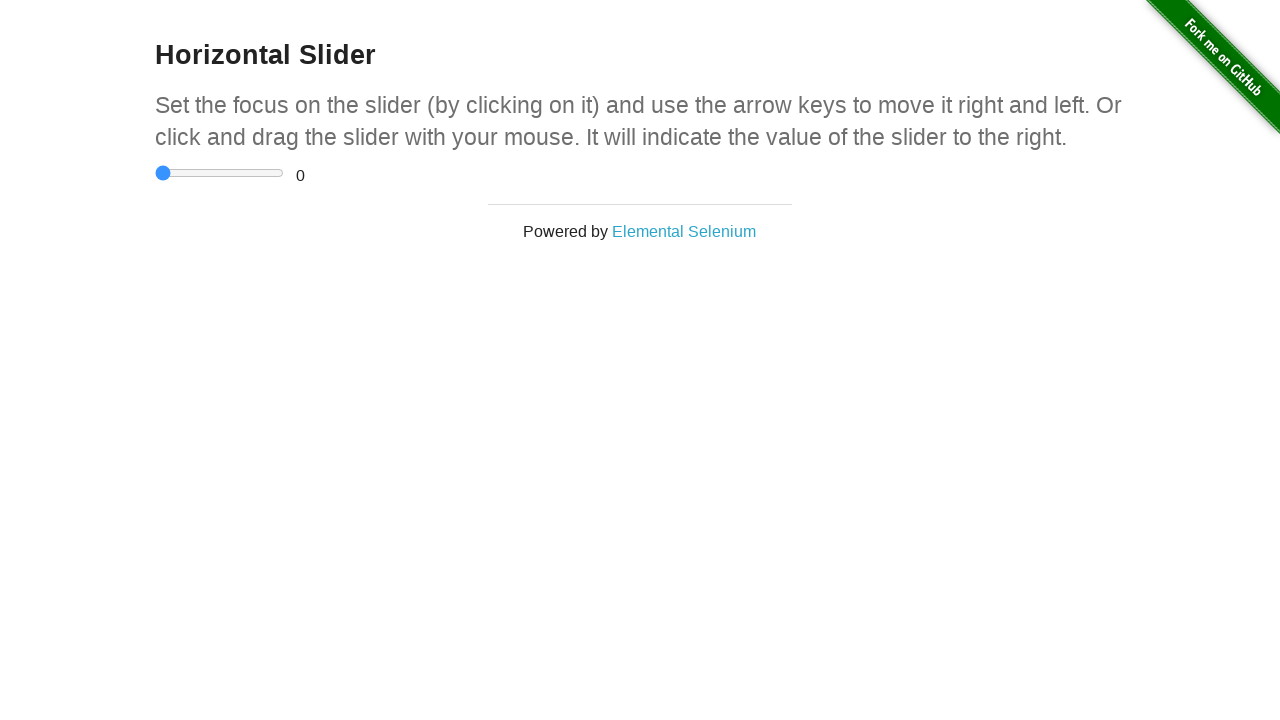

Dragged slider to the middle at (220, 173)
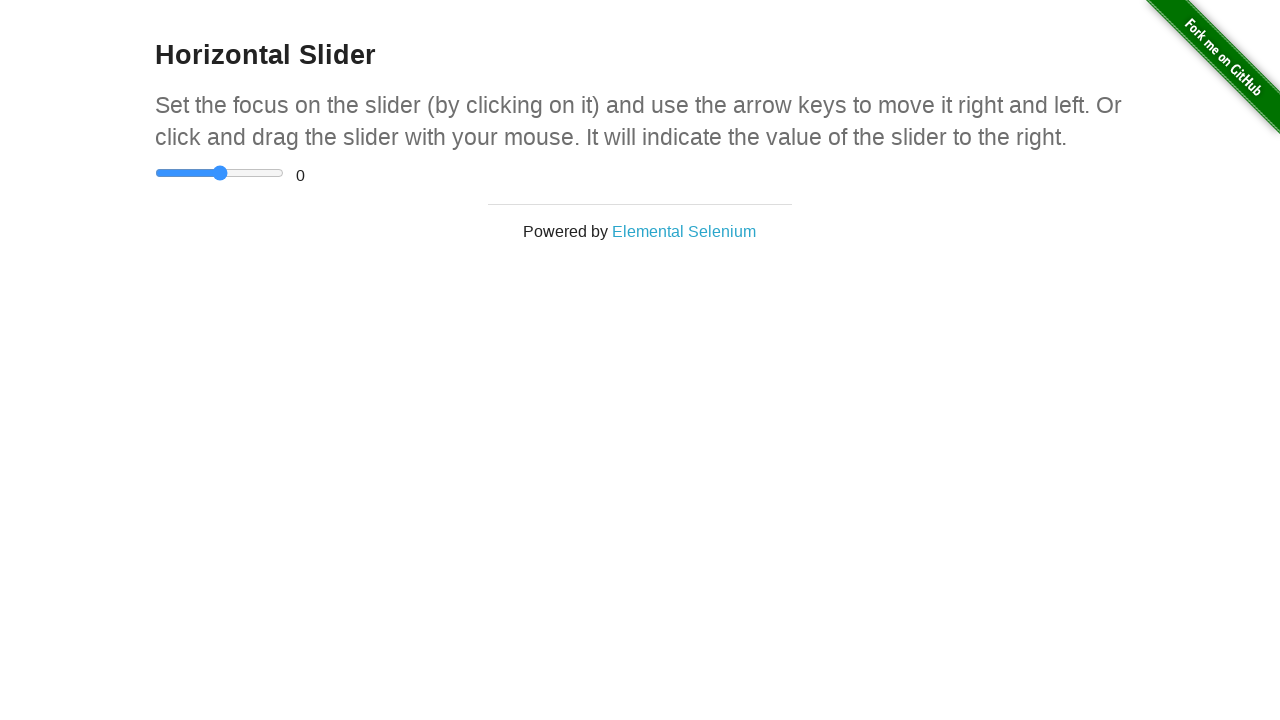

Released mouse button to complete drag at (220, 173)
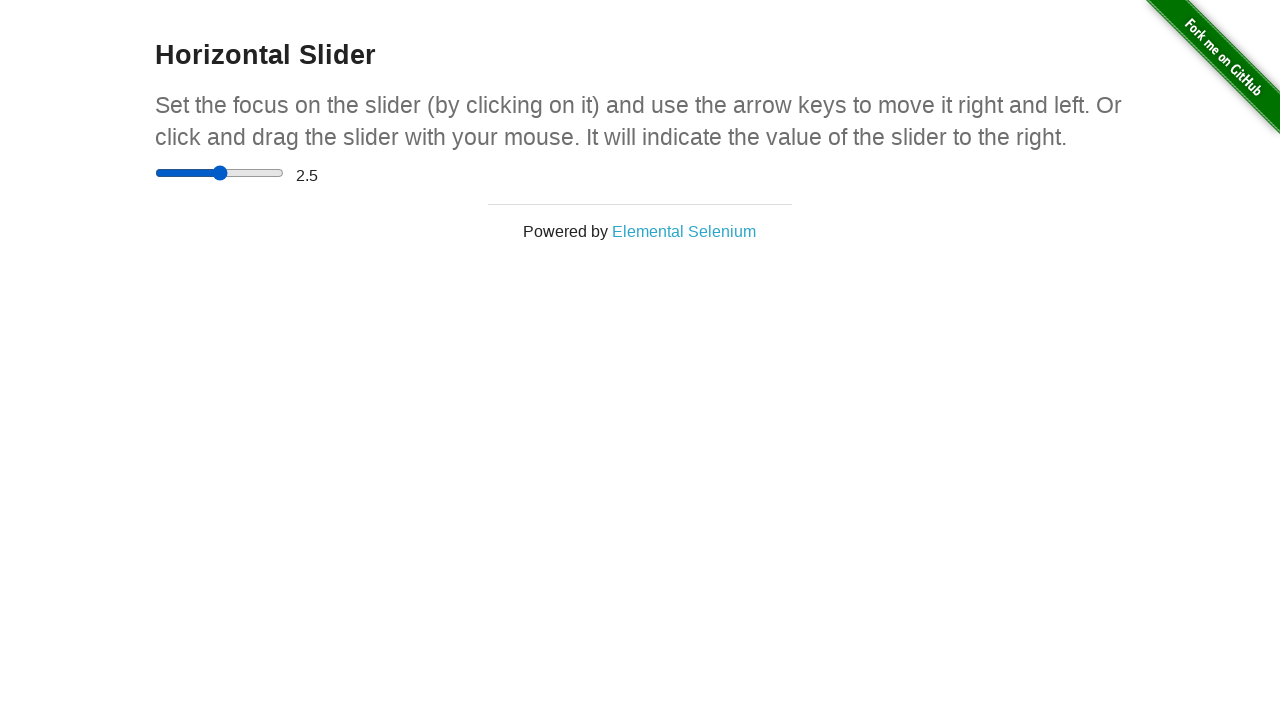

Located slider value display element
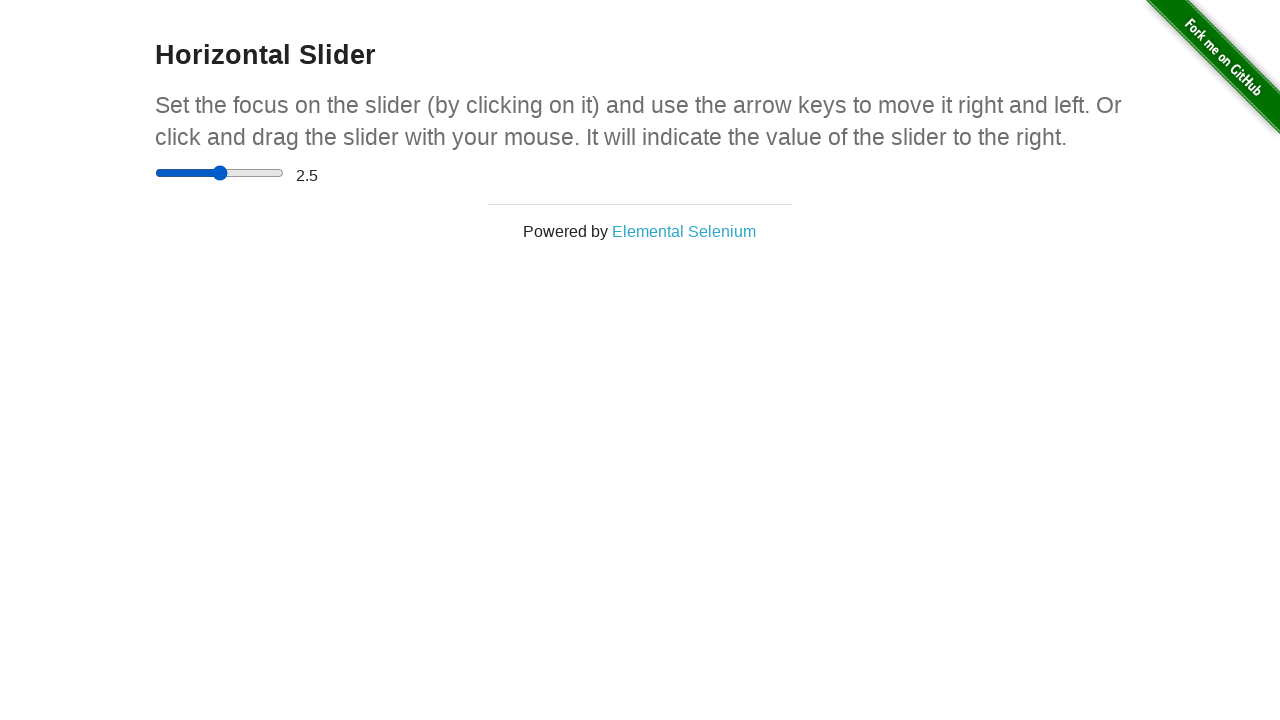

Slider value display element is ready
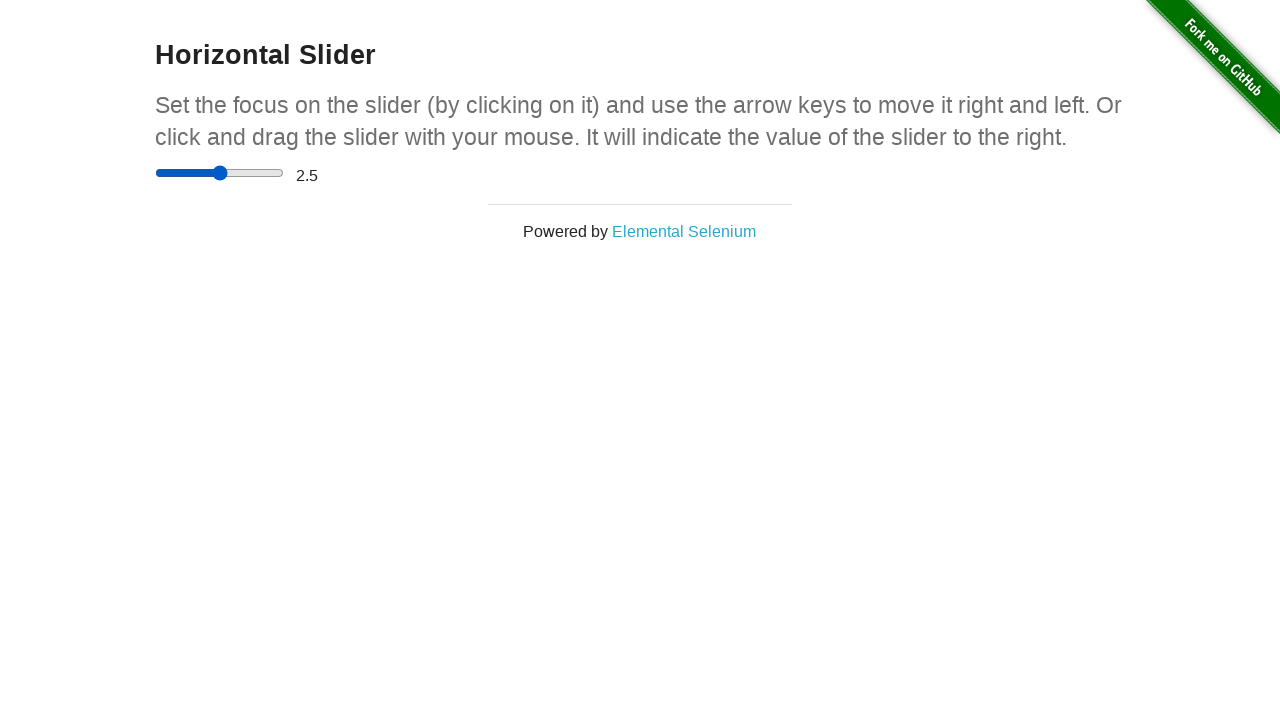

Retrieved slider value: 2.5
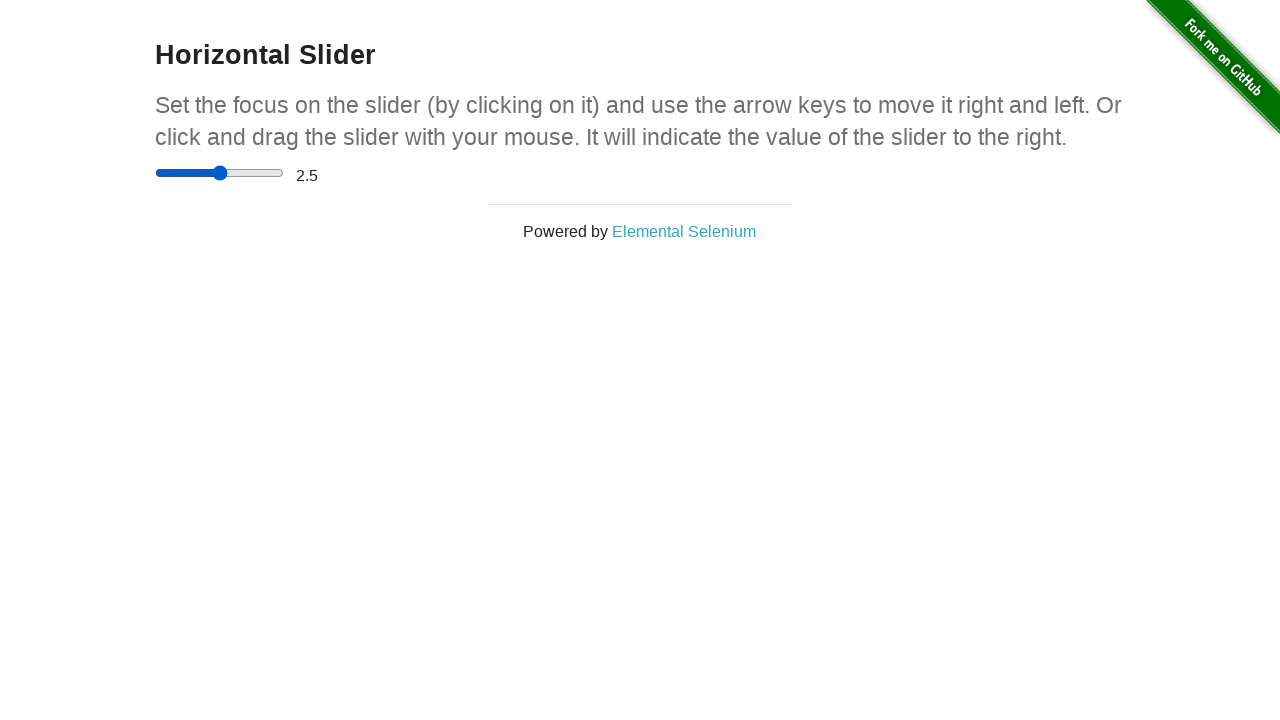

Verified slider value 2.5 is greater than 0
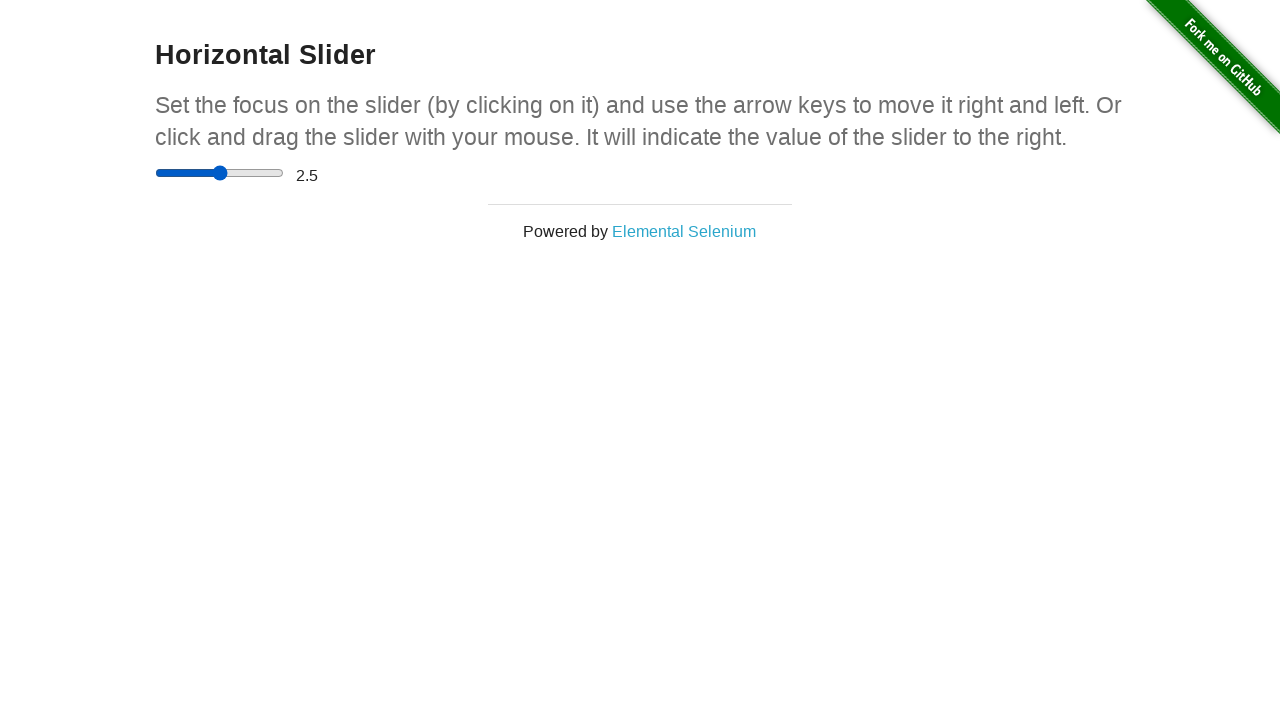

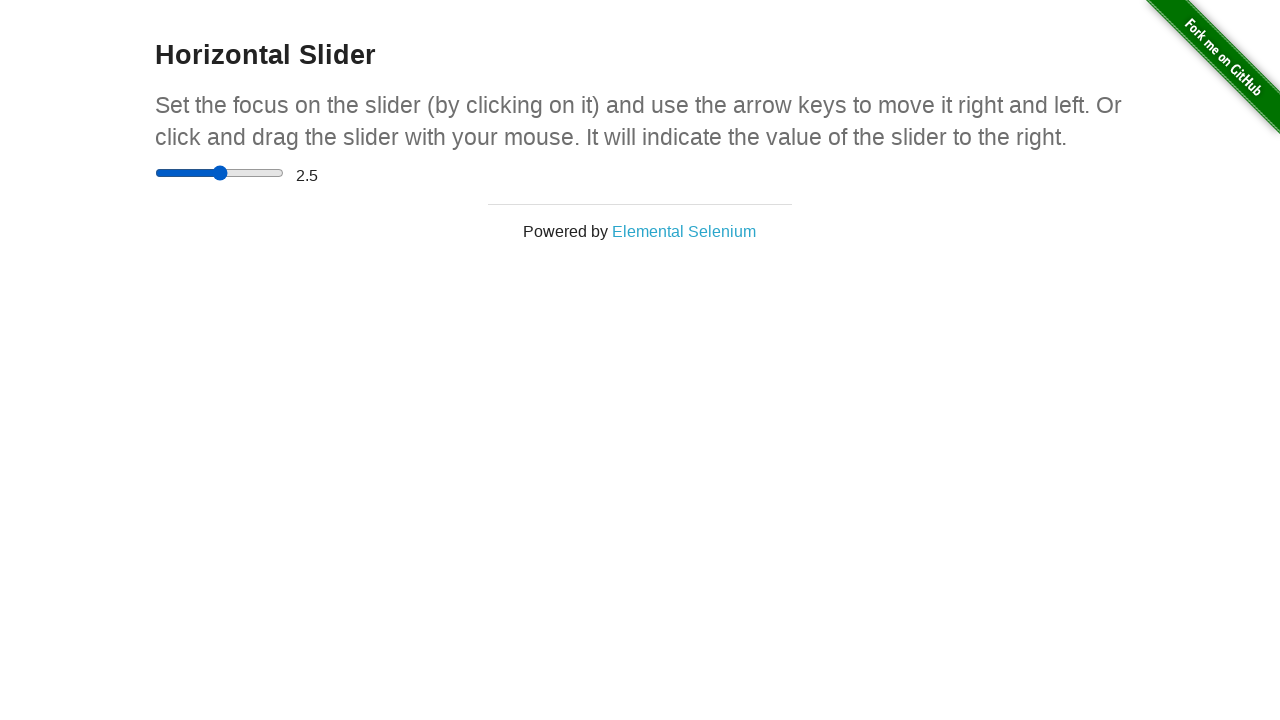